Tests drag and drop functionality by dragging column A to column B position

Starting URL: https://the-internet.herokuapp.com/

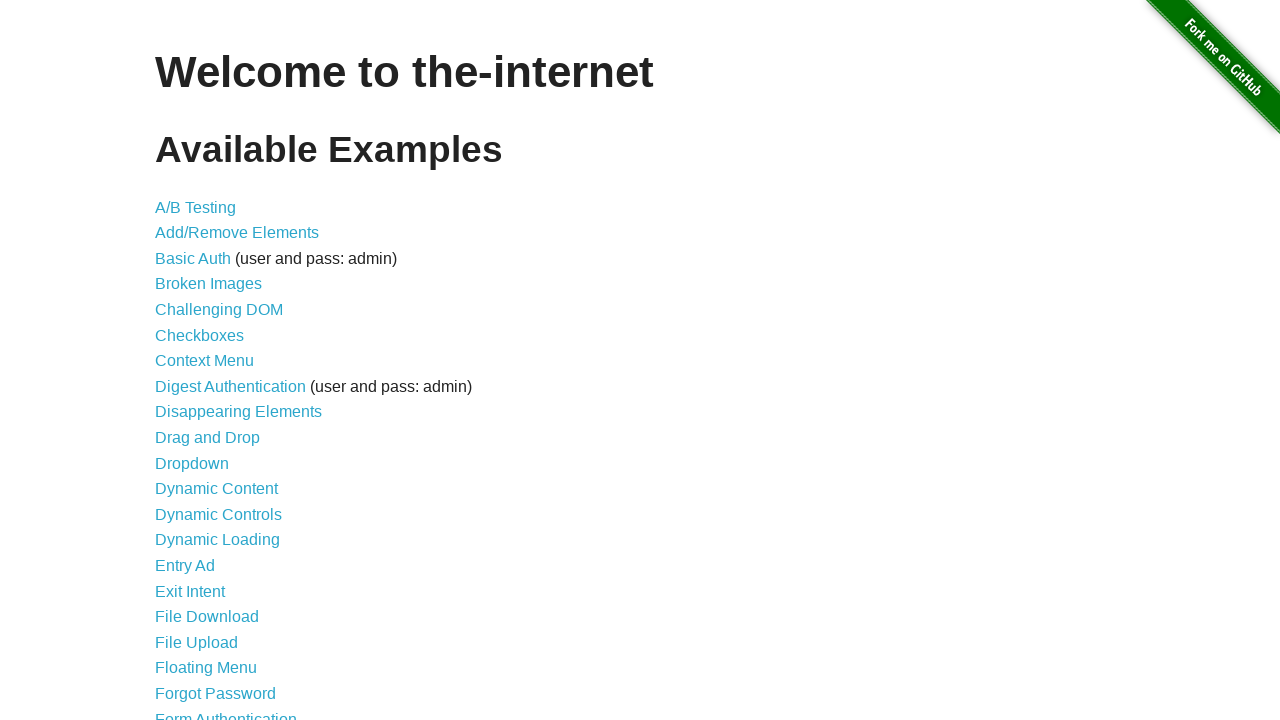

Clicked on 'Drag and Drop' link to navigate to test page at (208, 438) on a:text('Drag and Drop')
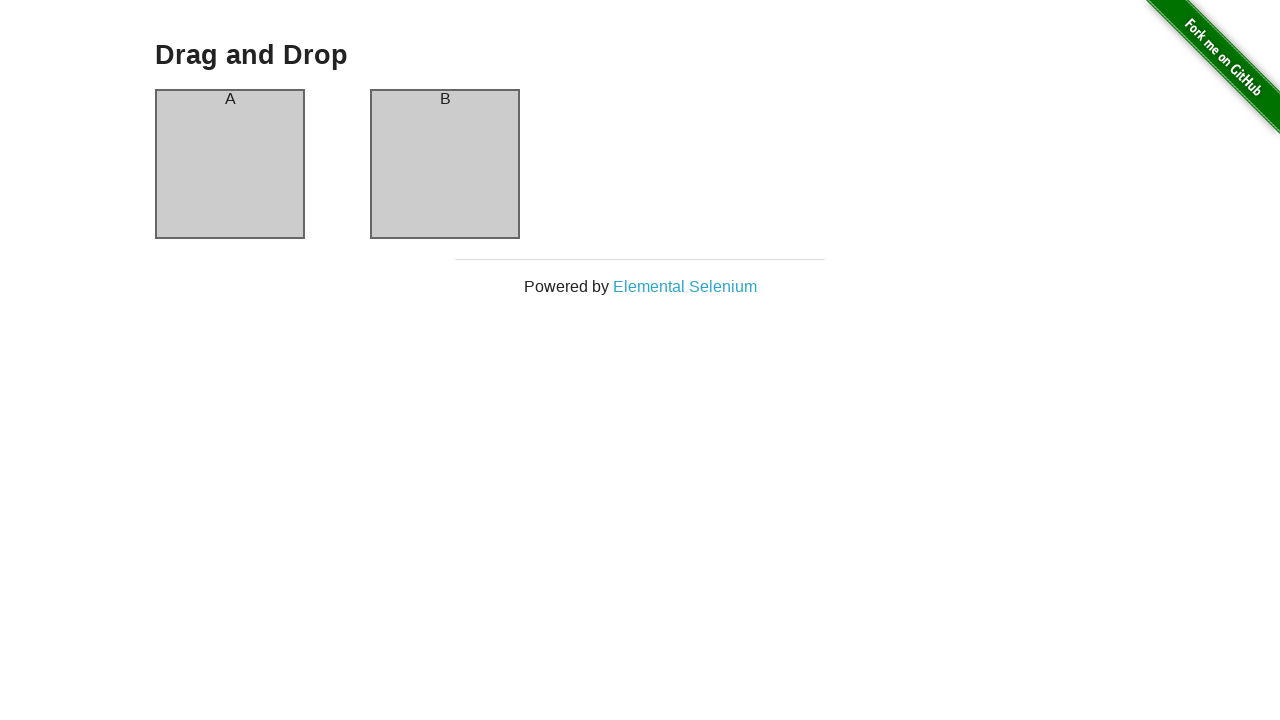

Located source column A element
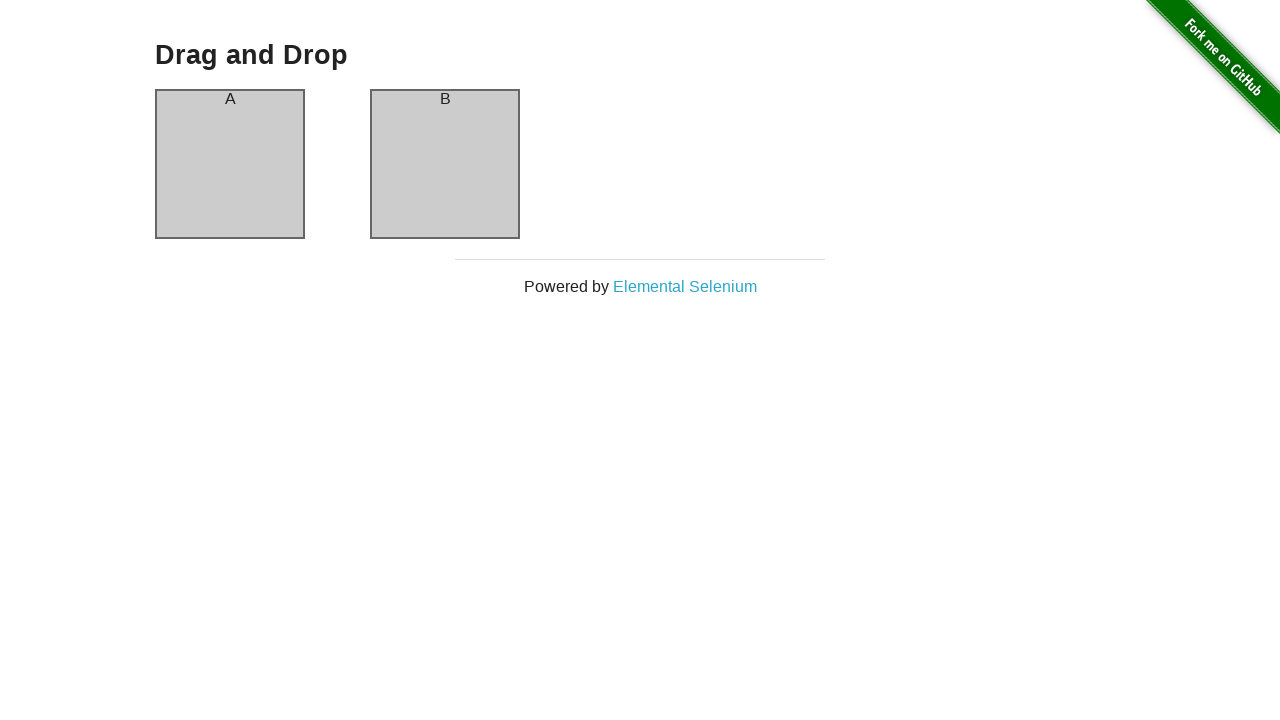

Located target column B element
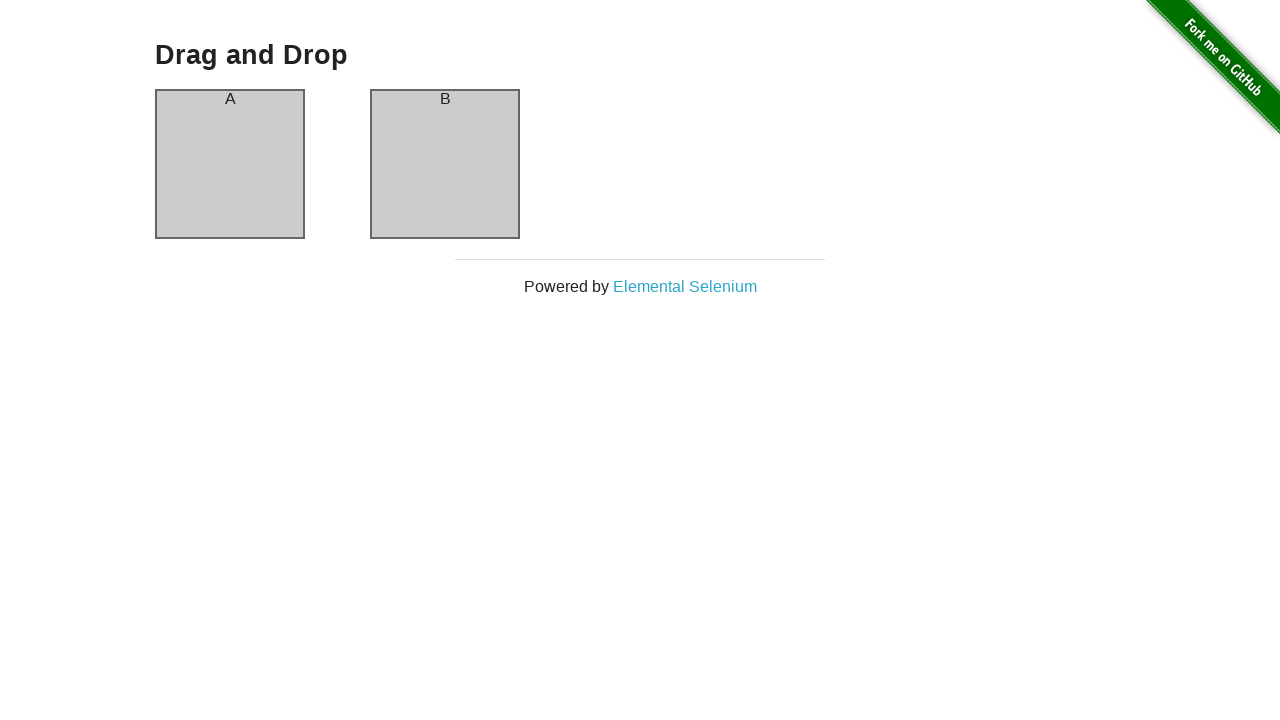

Dragged column A to column B position at (445, 164)
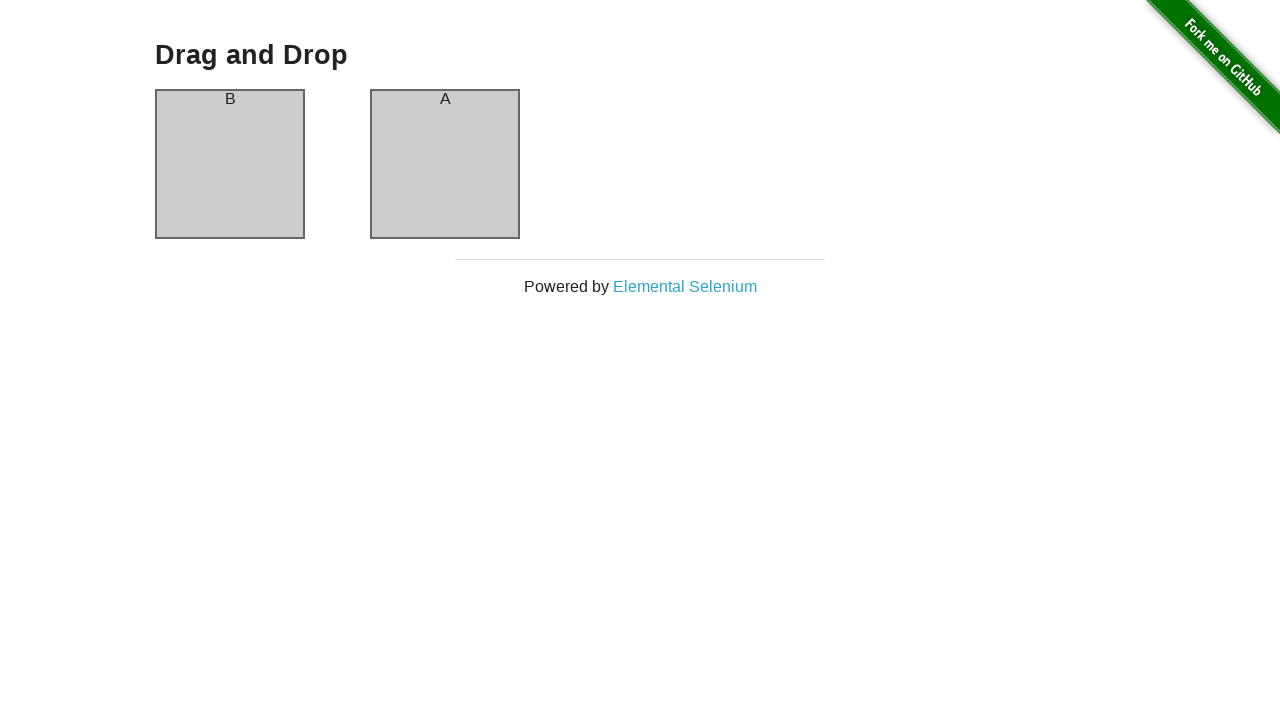

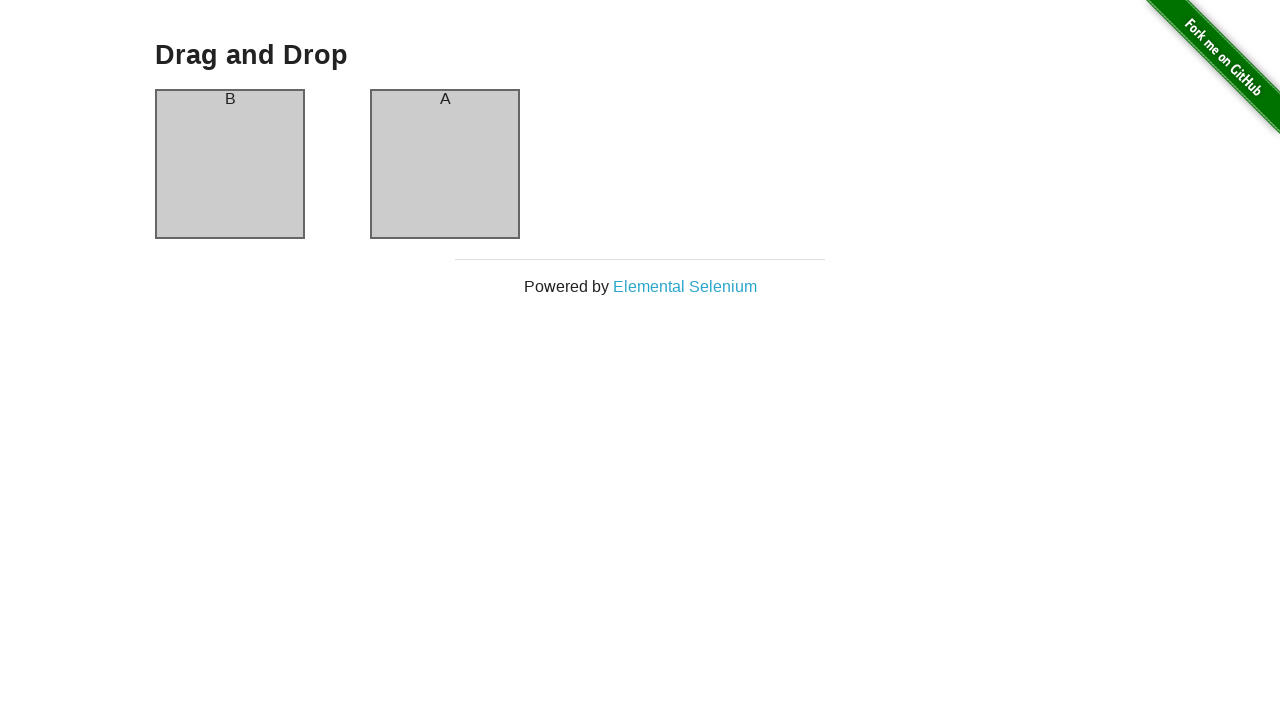